Tests interaction with a dynamic table by scrolling to it, waiting for it to load, and iterating through rows to find and extract the CPU percentage value for Chrome

Starting URL: https://testautomationpractice.blogspot.com/

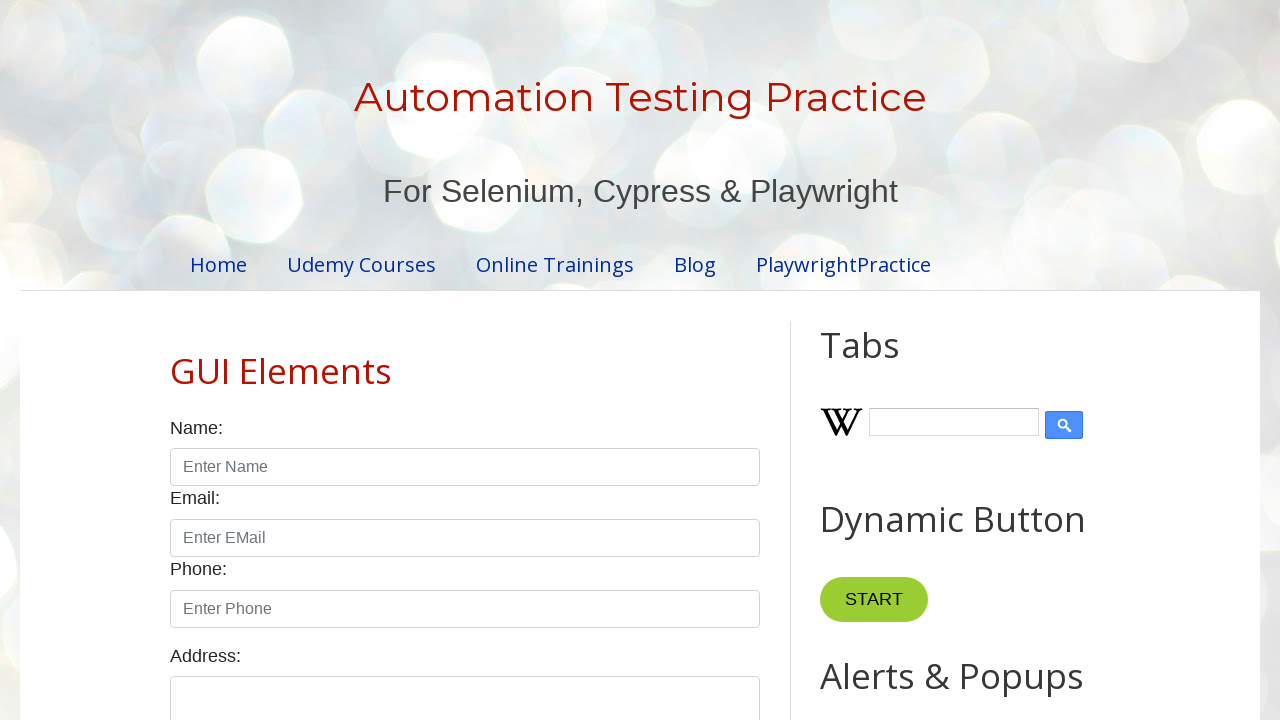

Located dynamic table element with id 'taskTable'
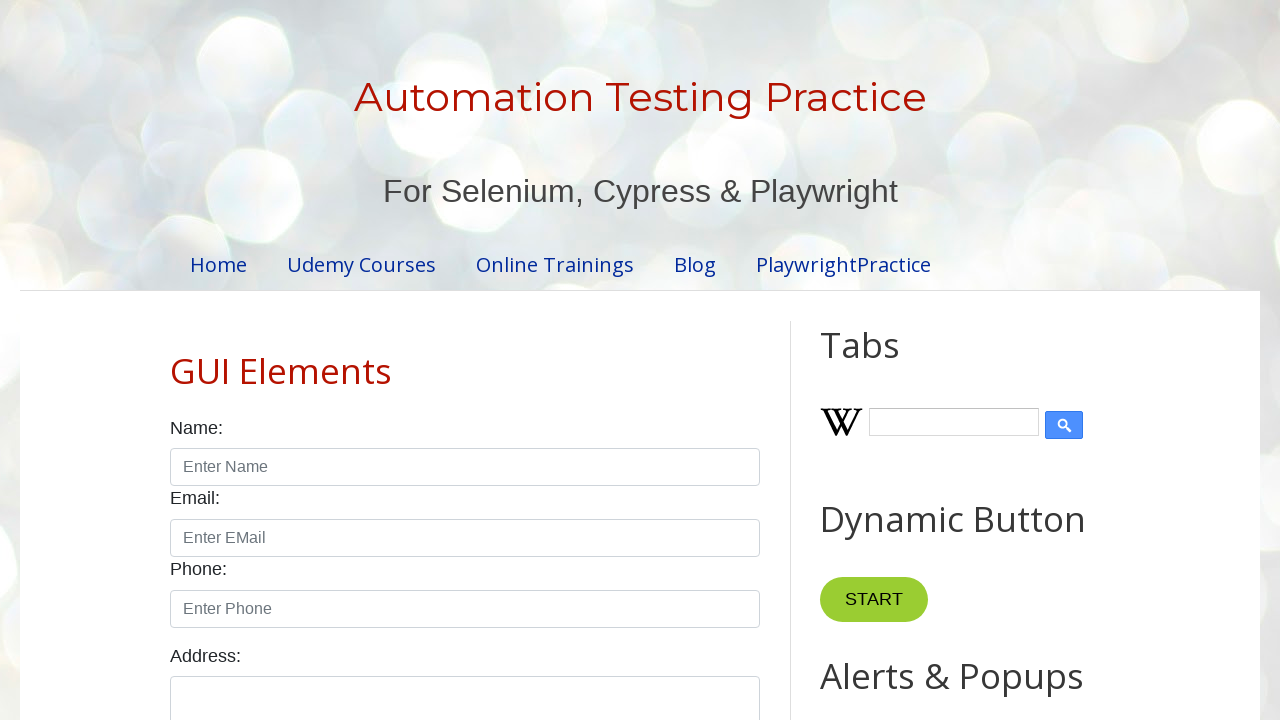

Scrolled dynamic table into view
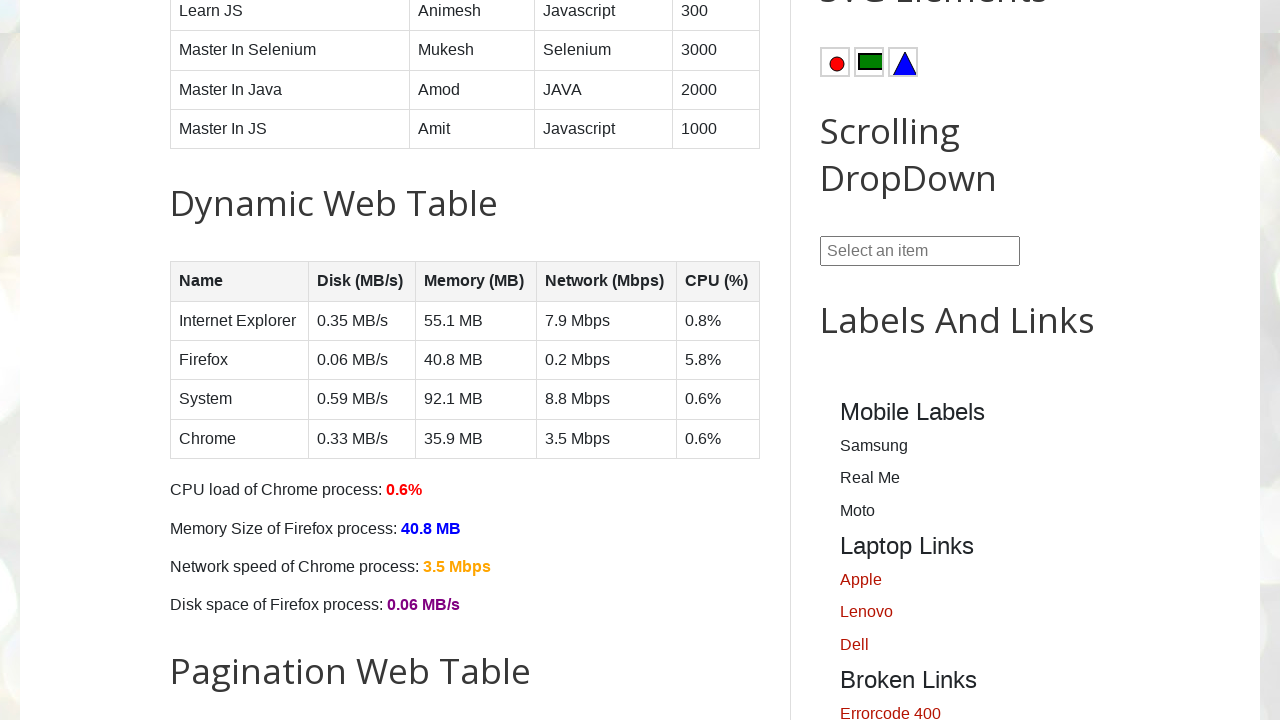

Waited for dynamic table to load (timeout: 10000ms)
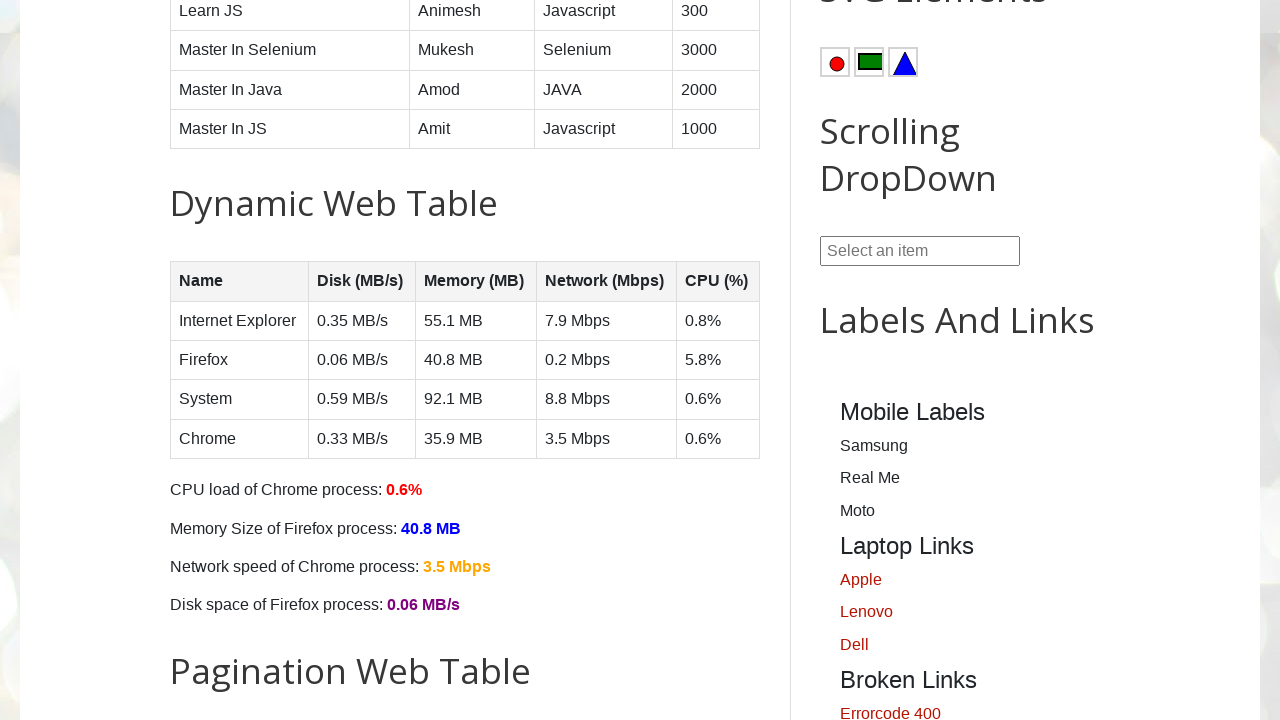

Retrieved all table rows from dynamic table (found 4 rows)
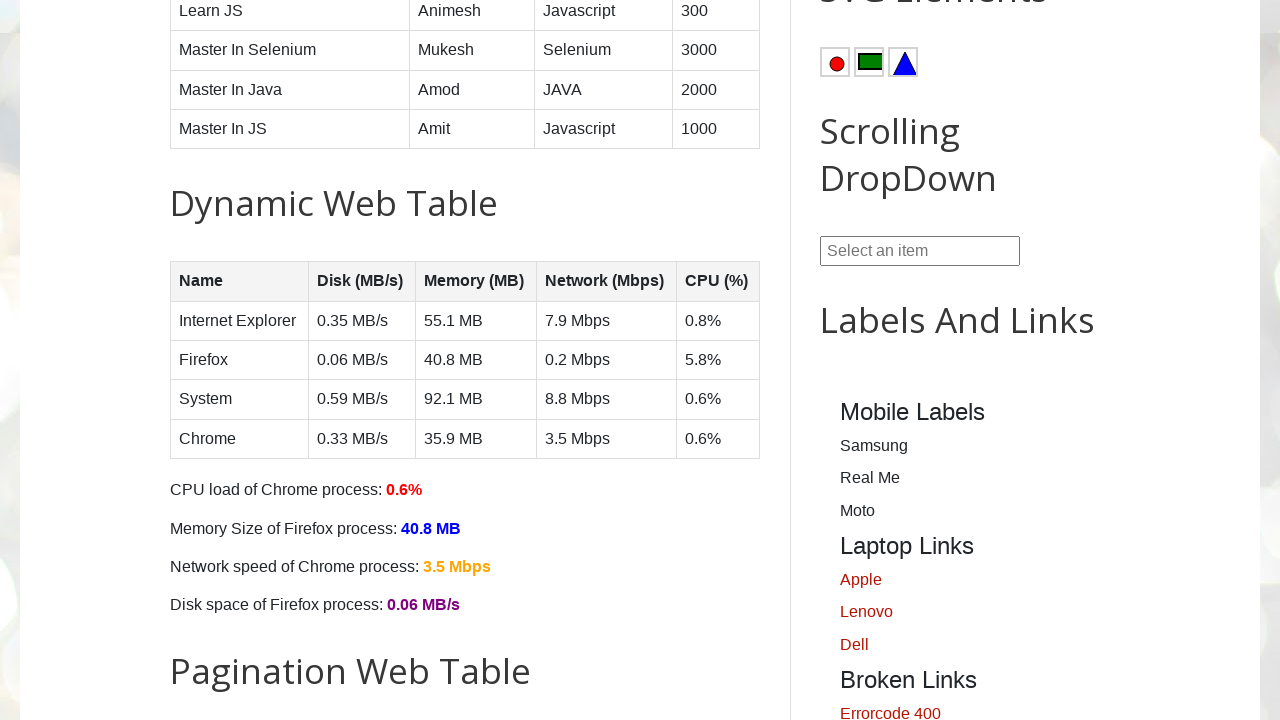

Checking row 1 for process name
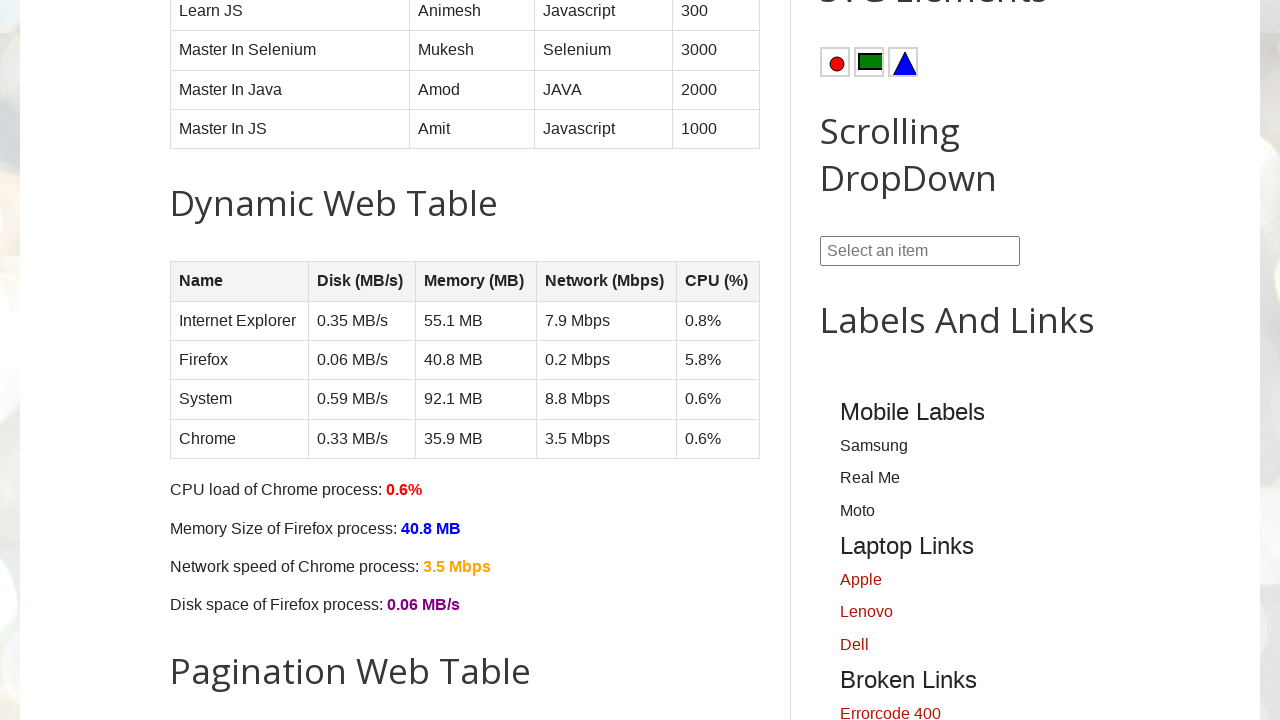

Checking row 2 for process name
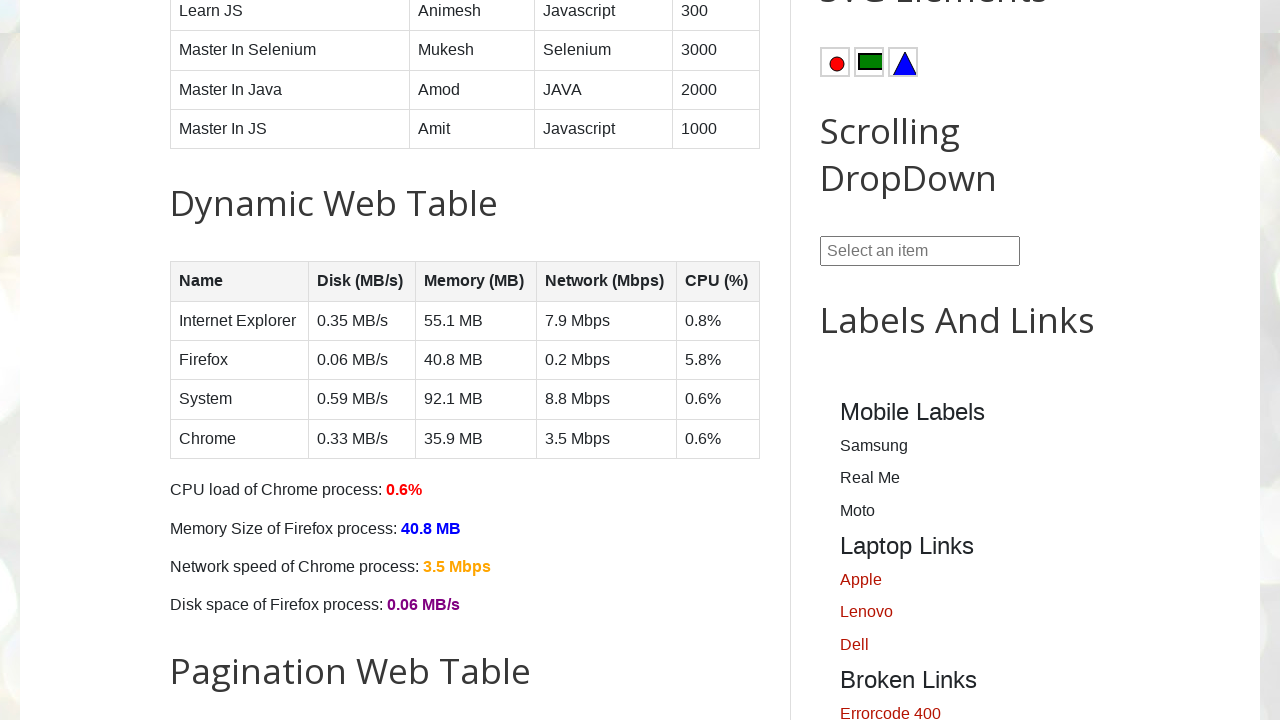

Checking row 3 for process name
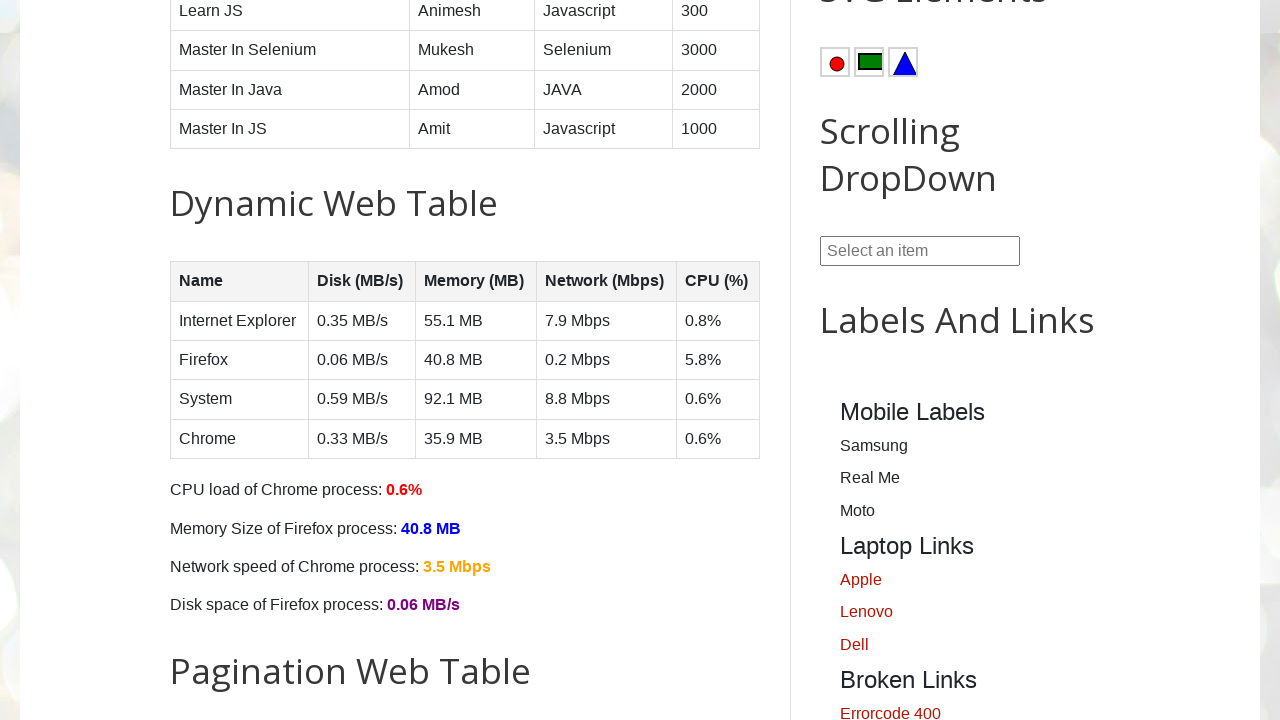

Checking row 4 for process name
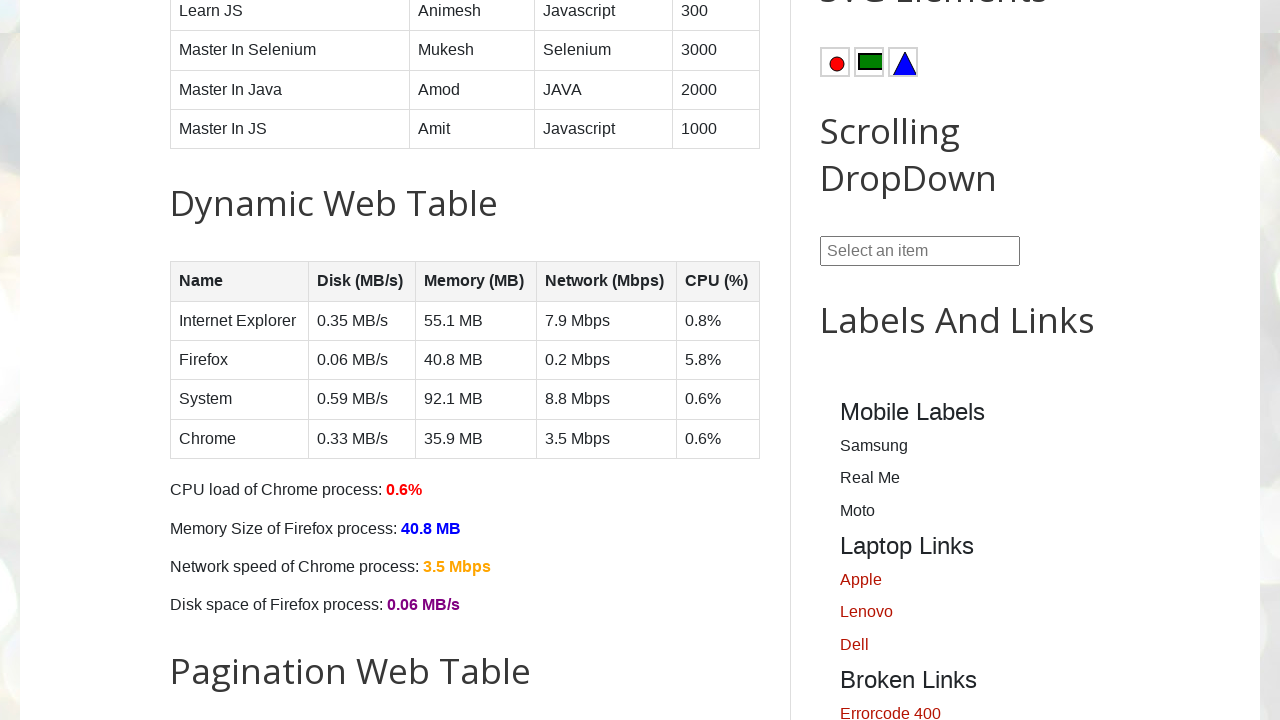

Found Chrome process row and extracted CPU percentage: 0.6%
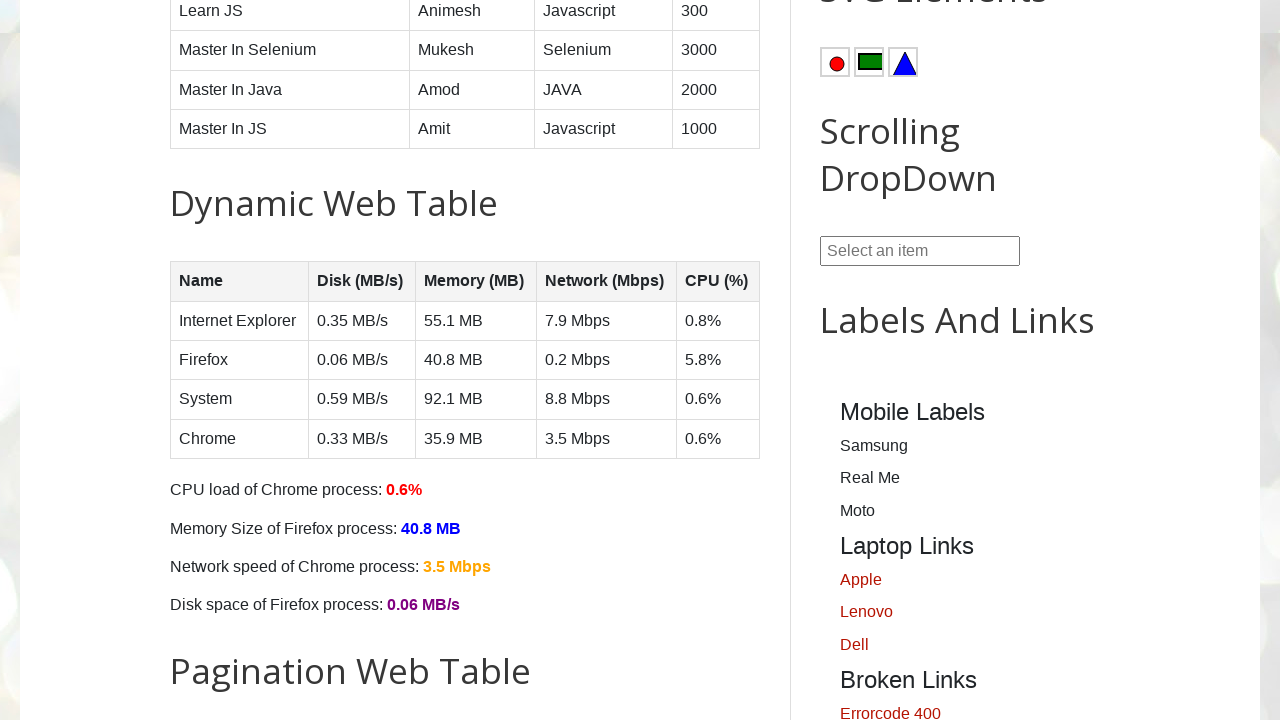

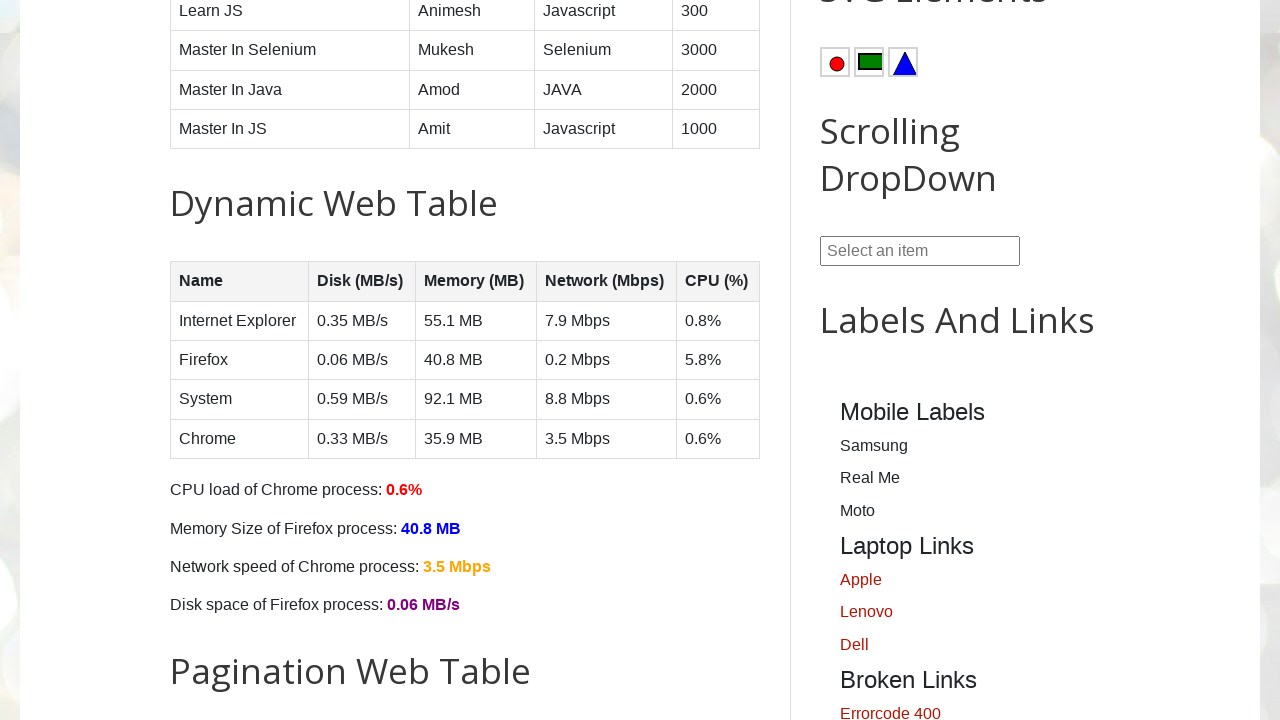